Tests keyboard input simulation including typing text, using space and backspace keys

Starting URL: http://sahitest.com/demo/label.htm

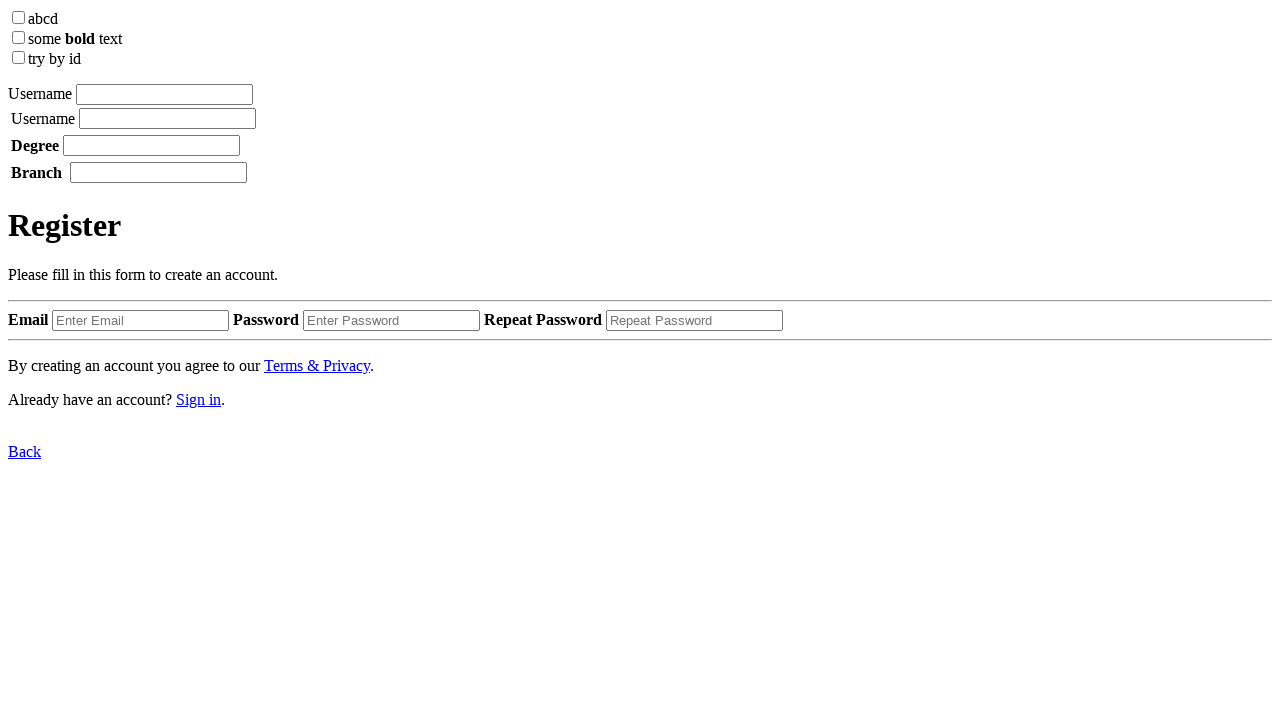

Clicked on the first textbox at (164, 94) on (//input[@type="textbox"])[1]
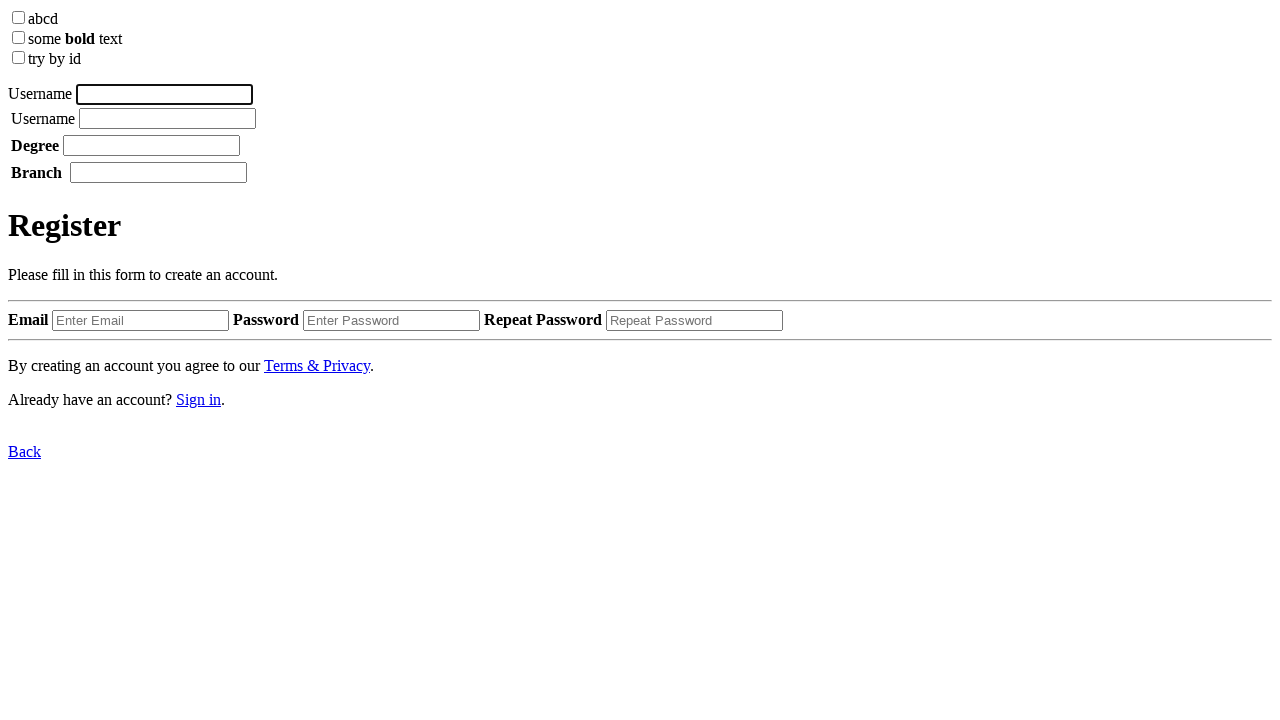

Typed 'username' into the textbox on (//input[@type="textbox"])[1]
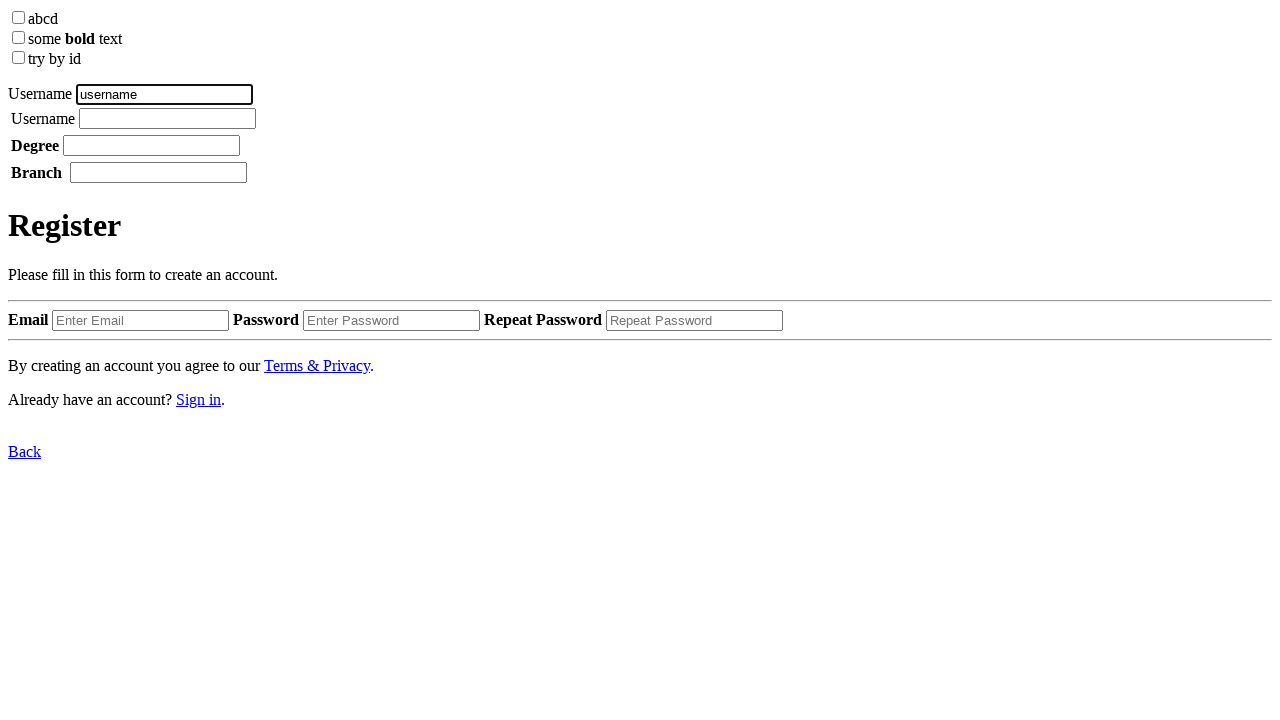

Pressed space key on (//input[@type="textbox"])[1]
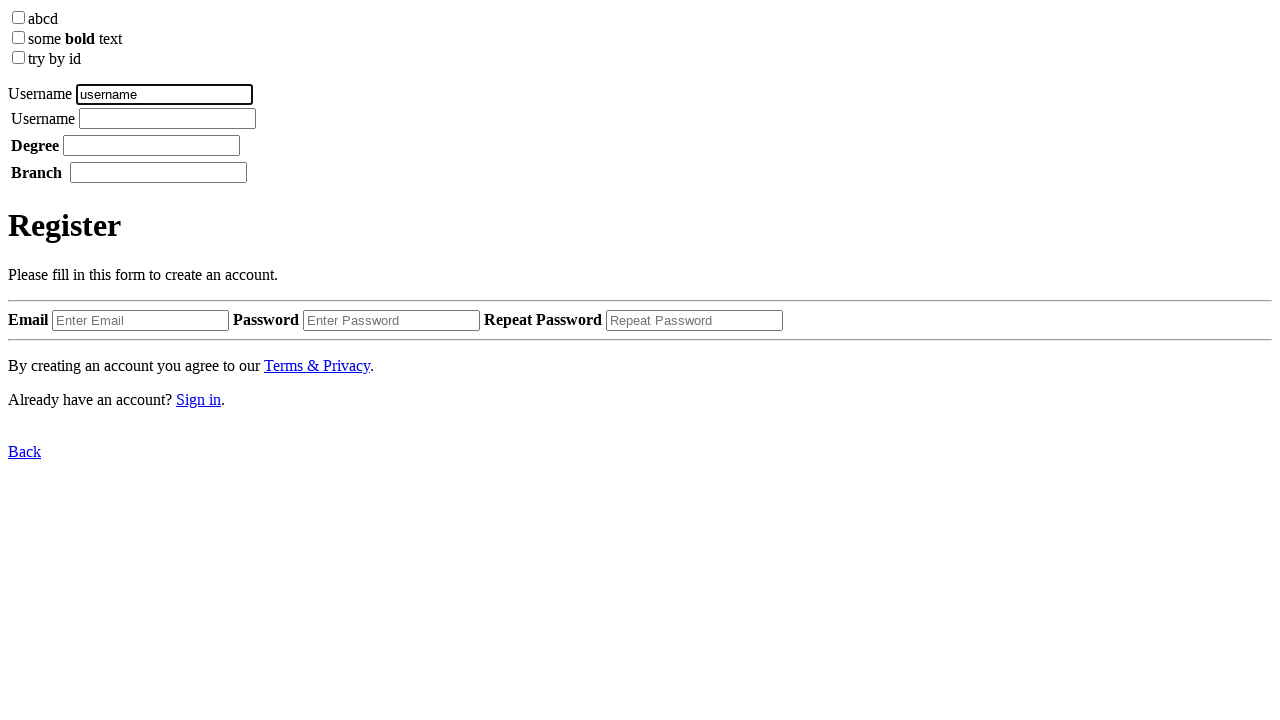

Typed 'tom' into the textbox on (//input[@type="textbox"])[1]
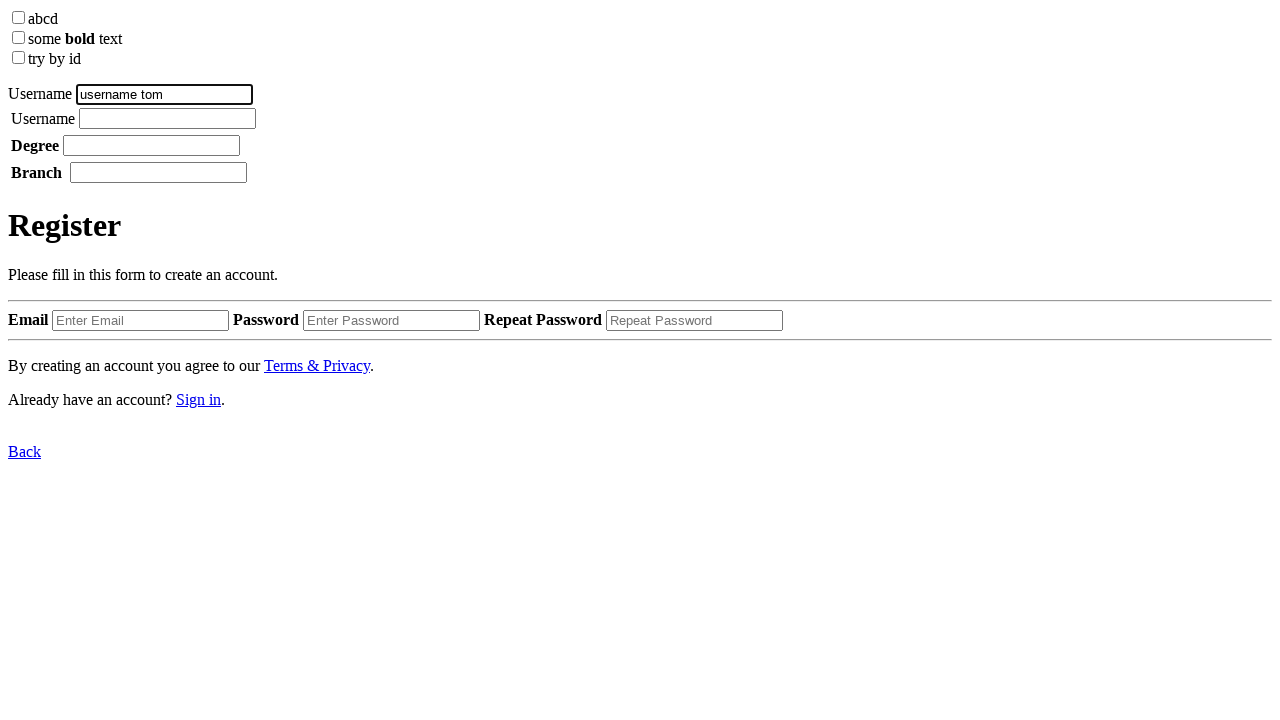

Pressed backspace key on (//input[@type="textbox"])[1]
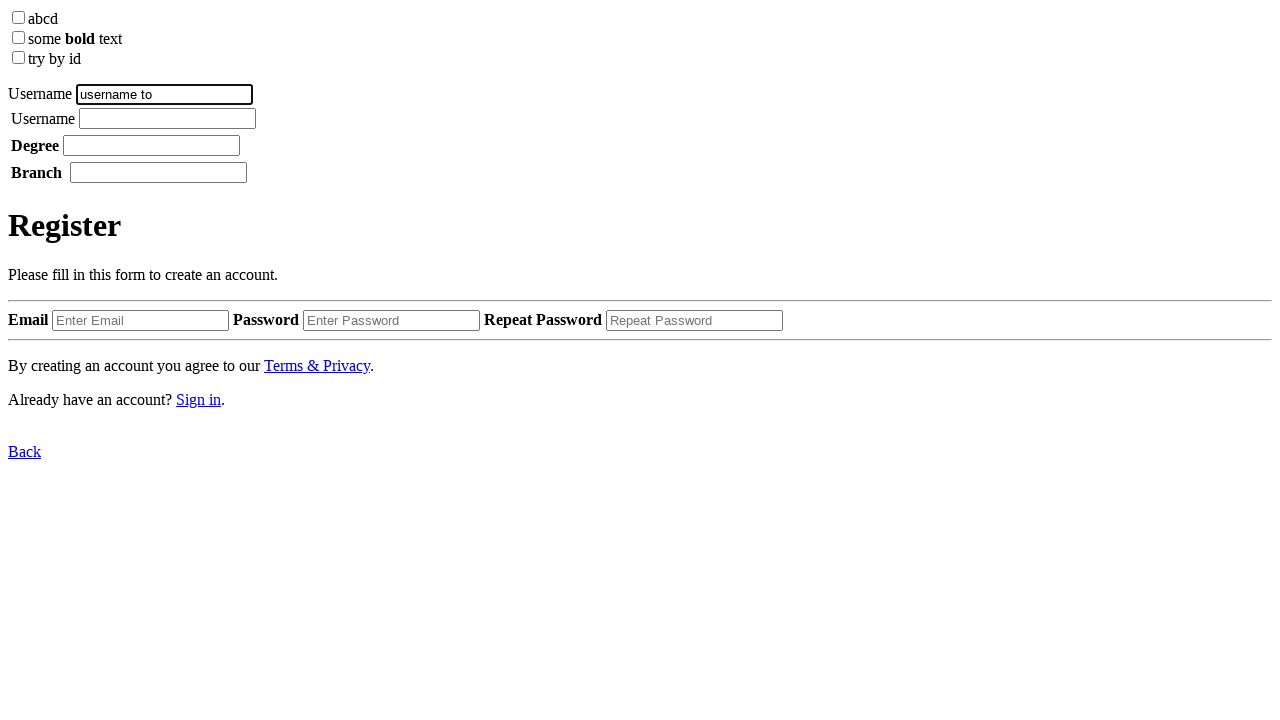

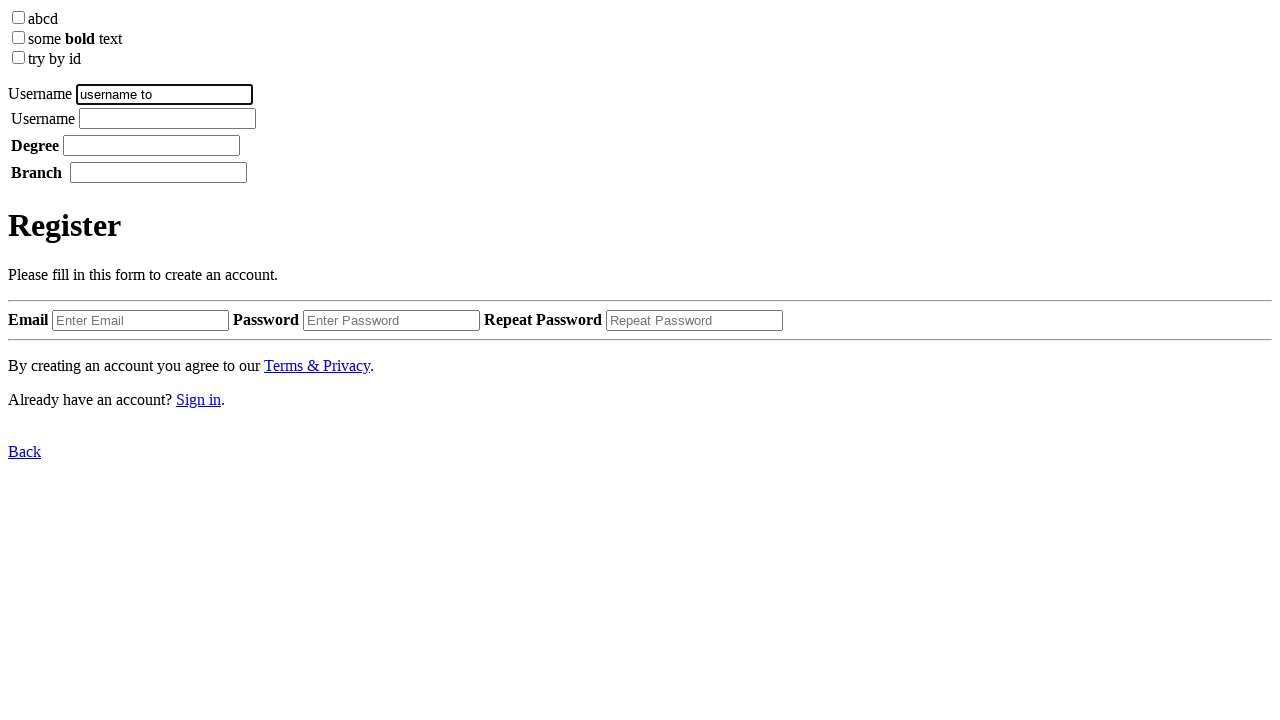